Navigates to Python.org and verifies the body element has the correct id attribute of "homepage"

Starting URL: http://www.python.org

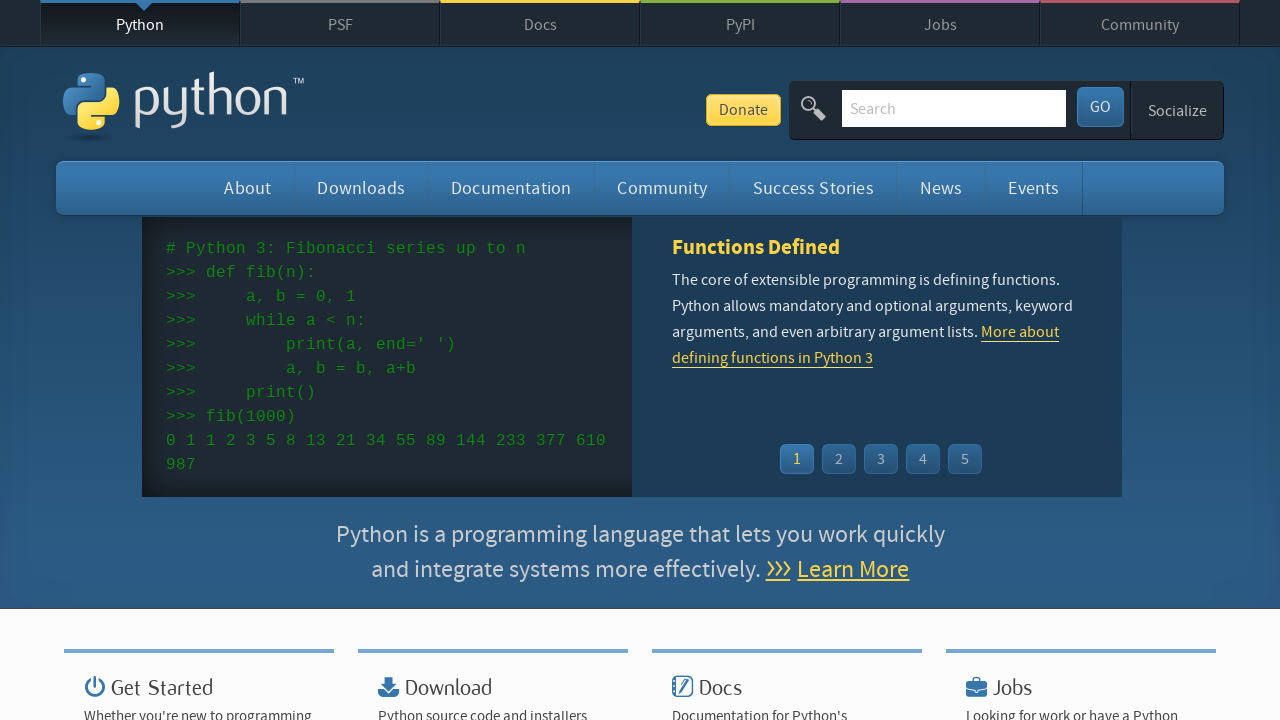

Navigated to http://www.python.org
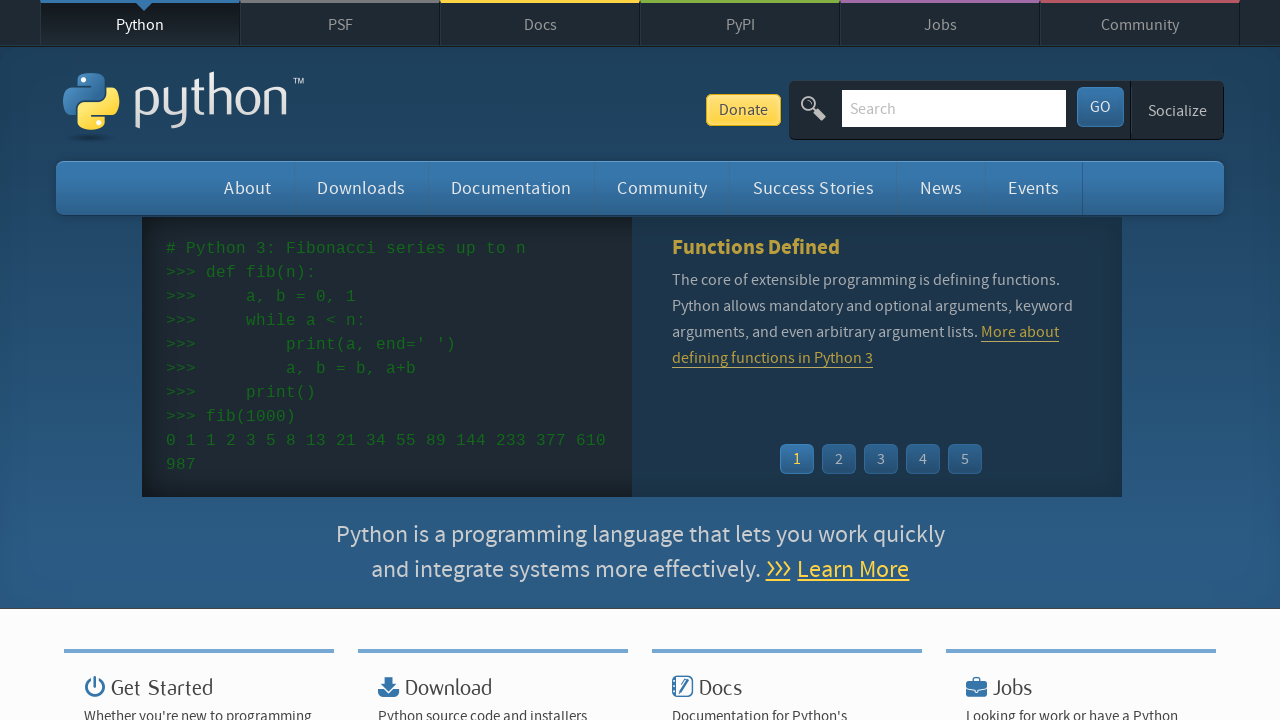

Located body element
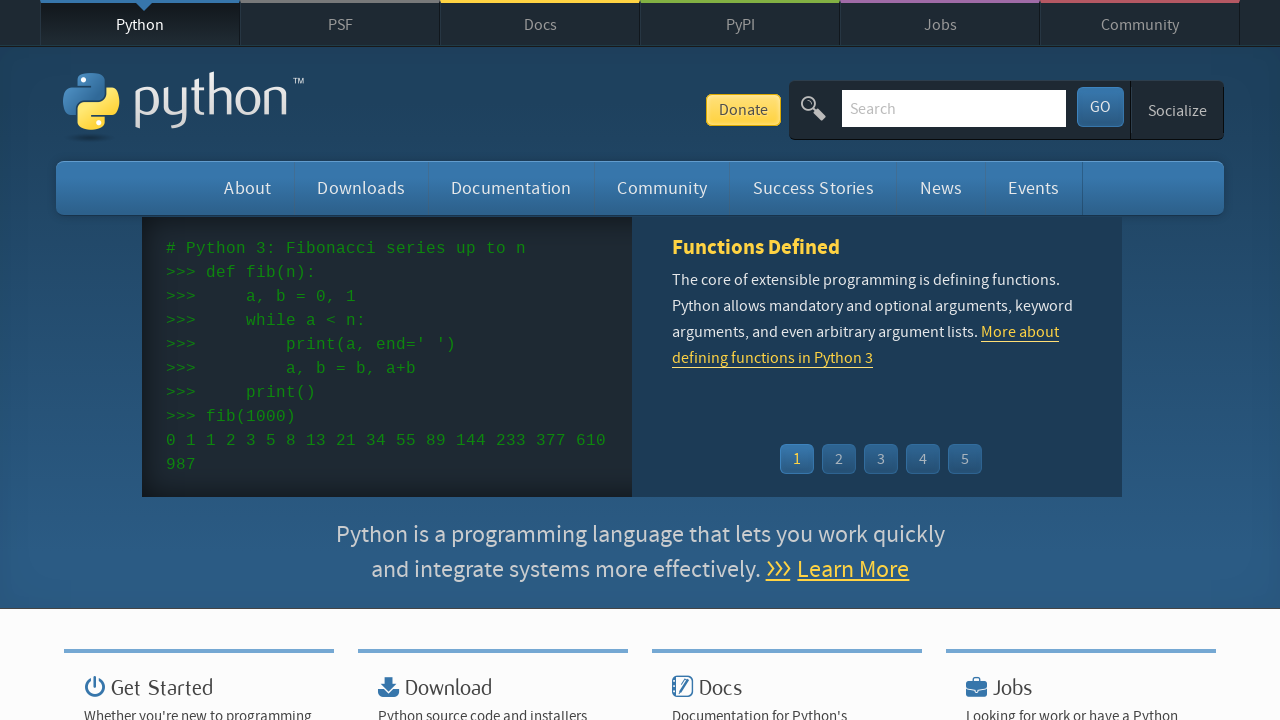

Verified body element has id attribute 'homepage'
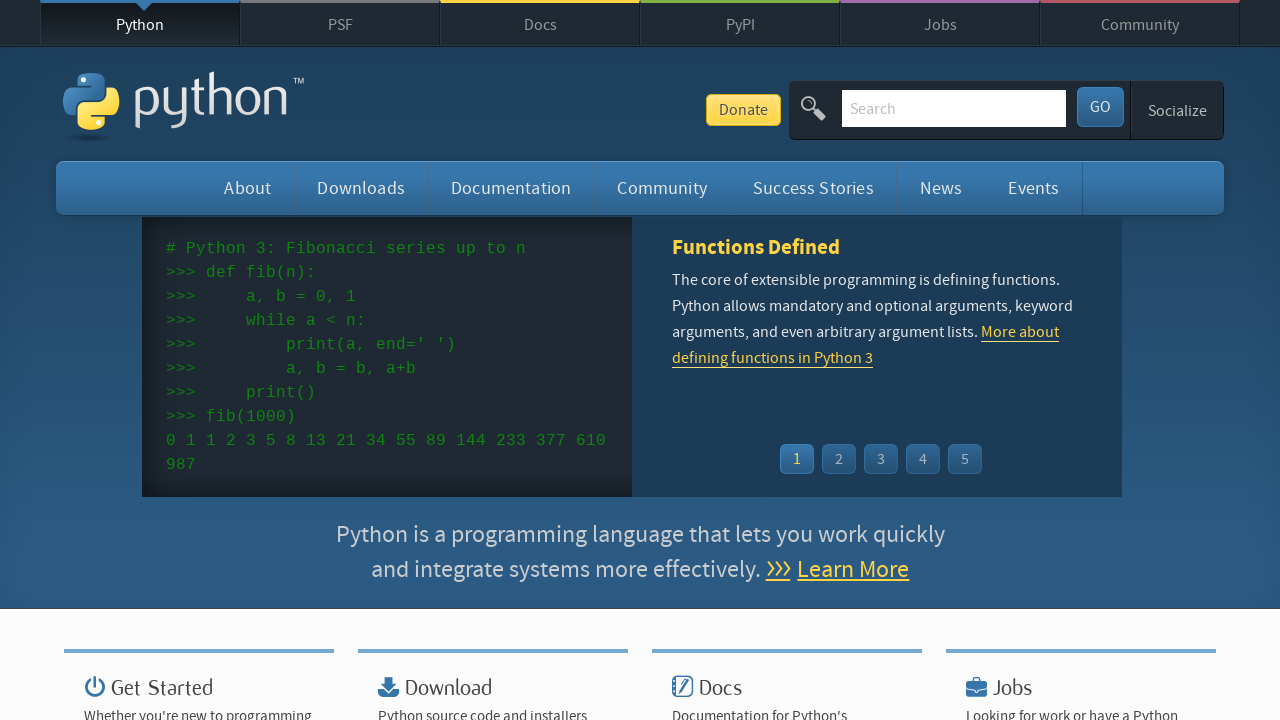

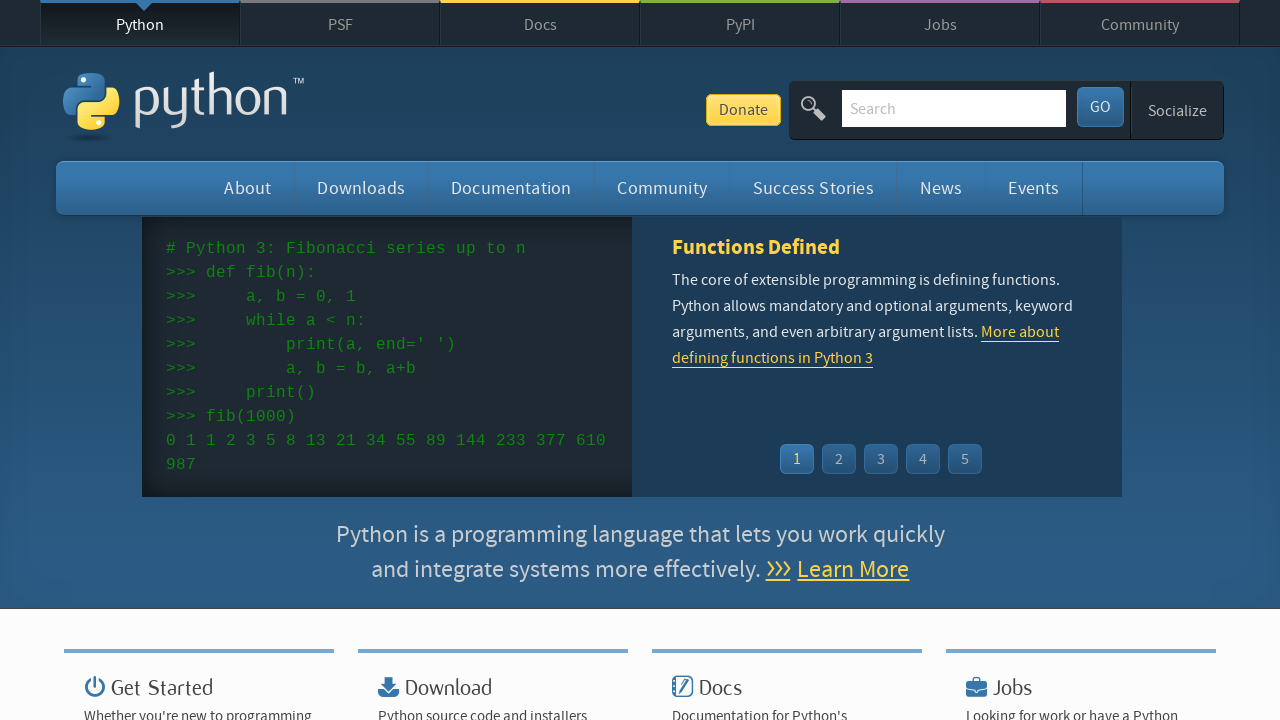